Tests the mortgage calculator by entering loan amount, selecting loan term, entering interest rate, and calculating monthly payment

Starting URL: https://recipes.lwc.dev/#misc

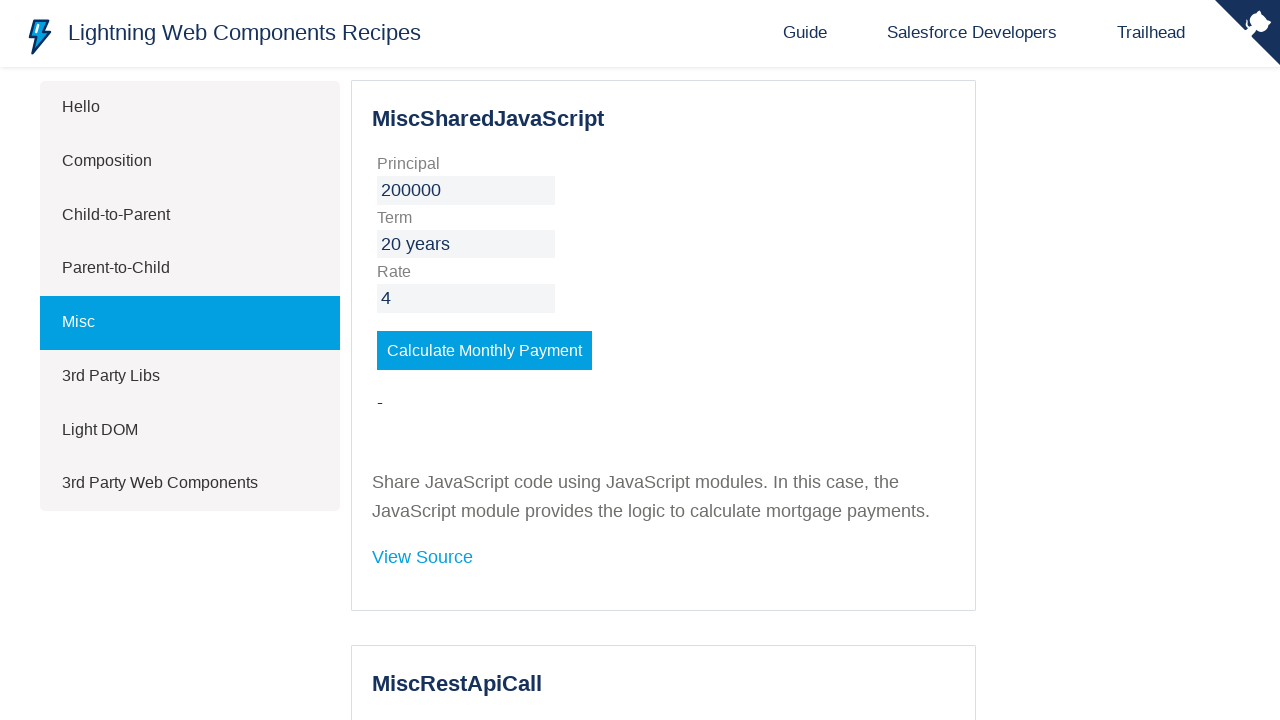

Set viewport size to 1200x600
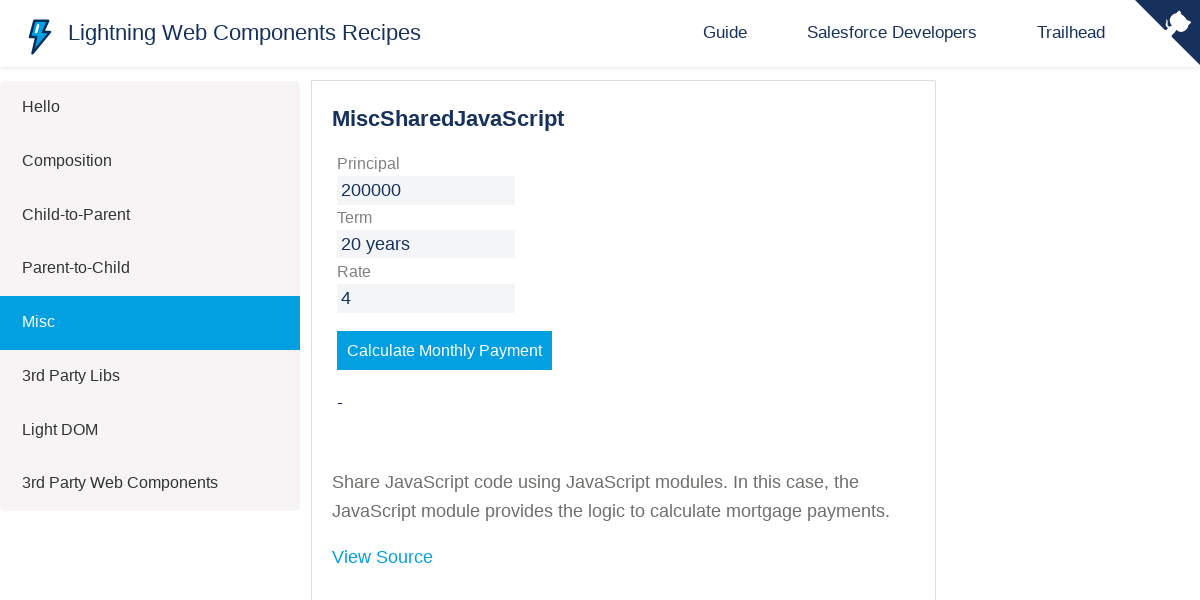

Clicked on Misc navigation link at (150, 323) on ui-navbar >> a[title*='Misc']
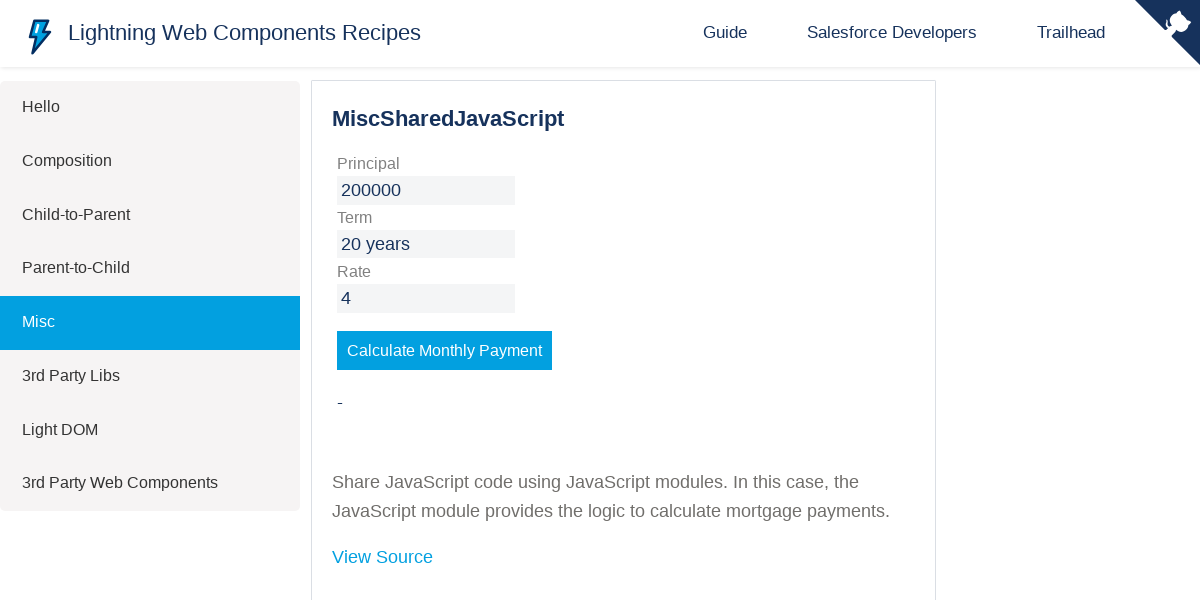

Entered loan amount of 1000000 on ui-input input >> nth=0
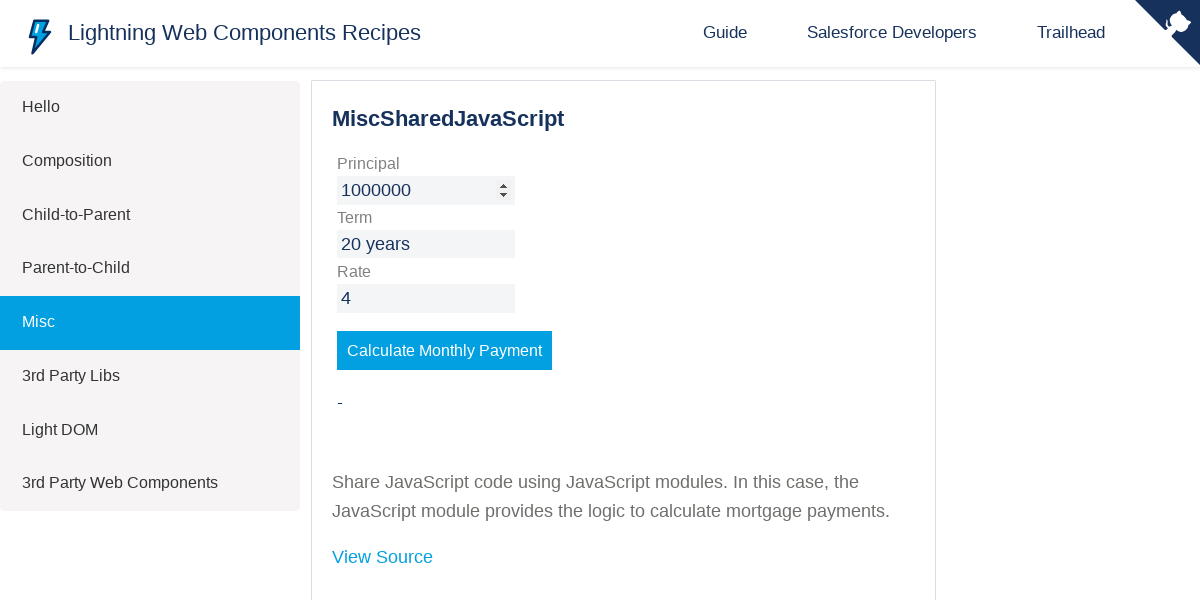

Selected loan term of 30 years on ui-select select
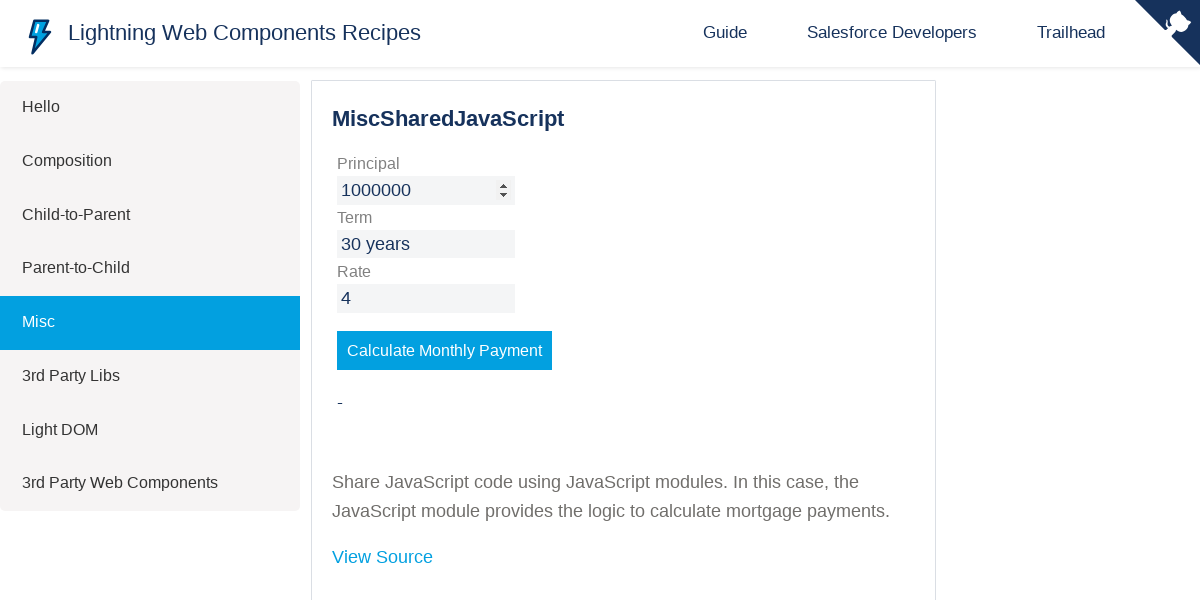

Entered interest rate of 5% on ui-input >> nth=1 >> input
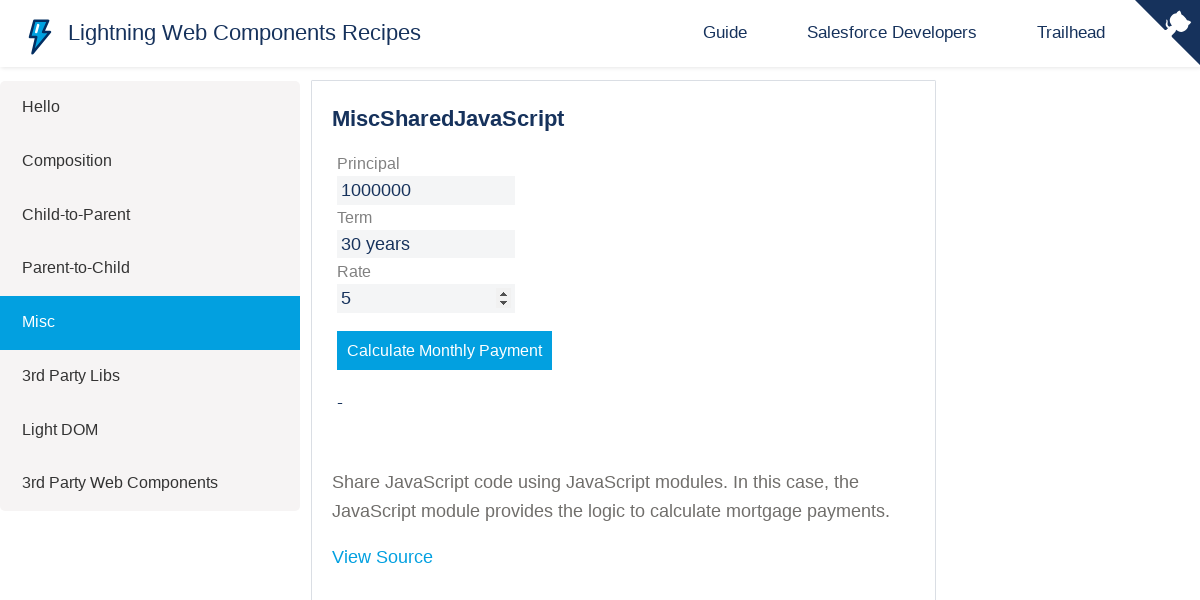

Clicked calculate button at (445, 350) on ui-button >> nth=0
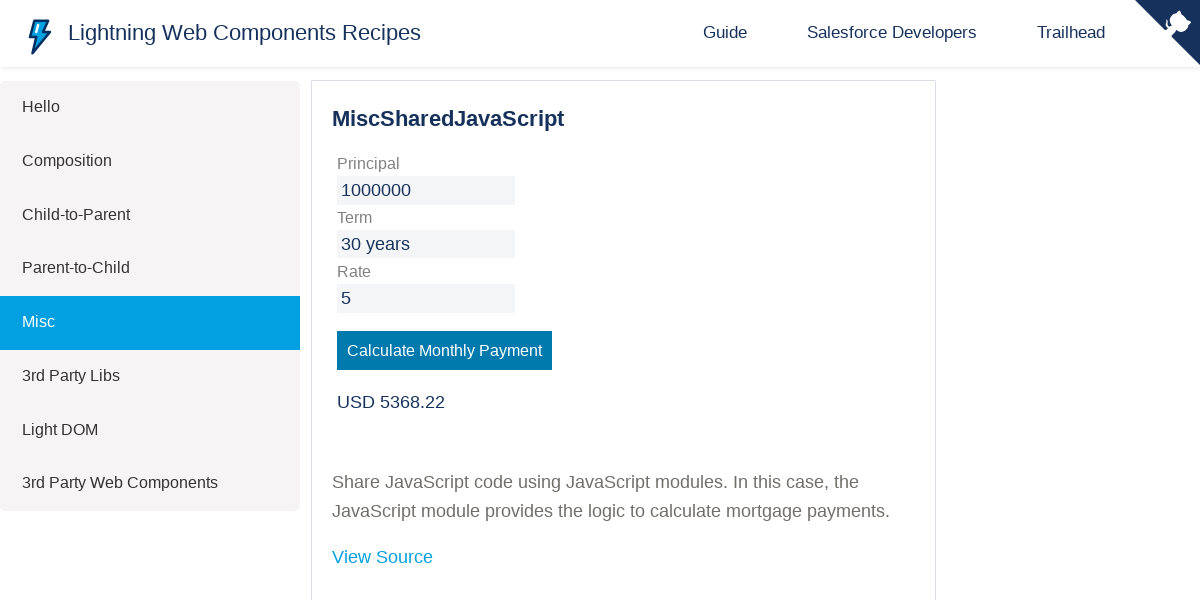

Monthly payment calculation output appeared
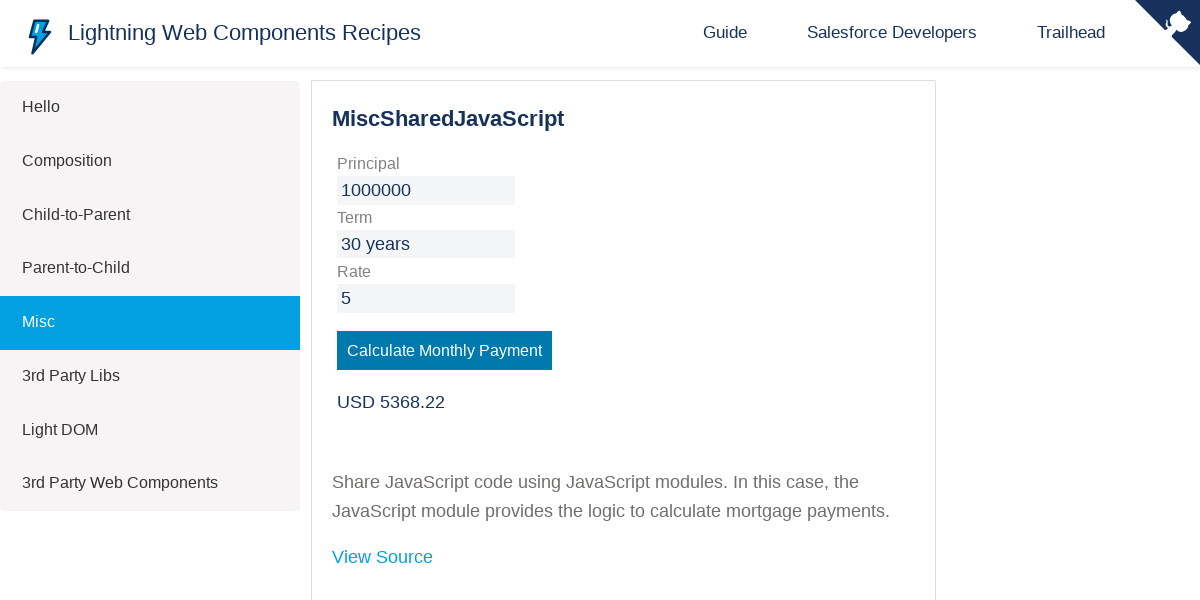

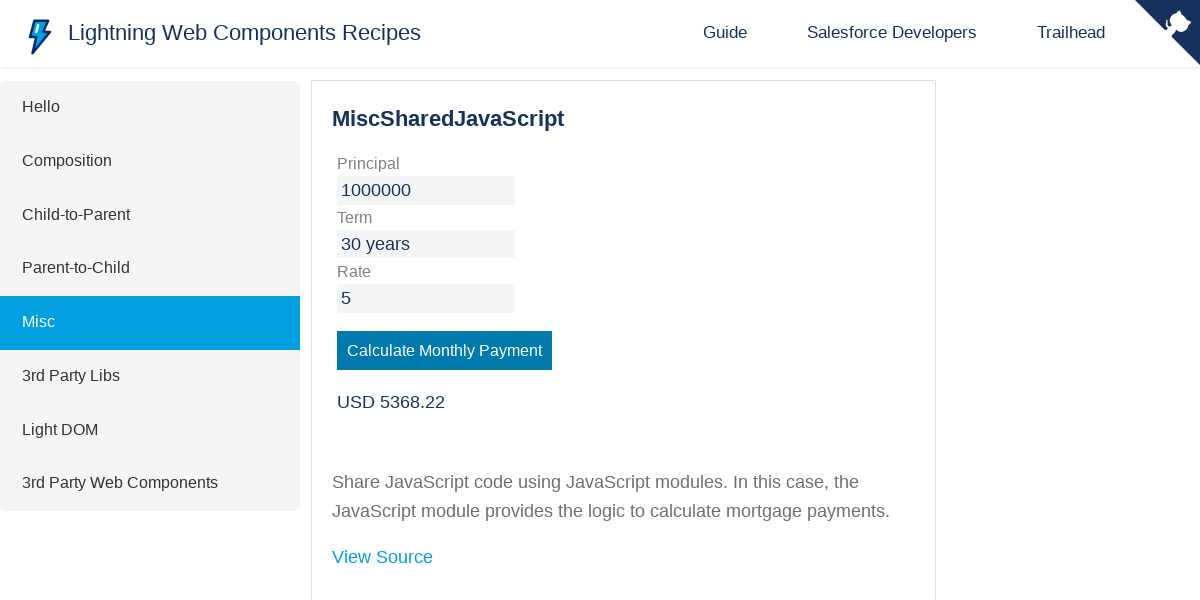